Tests page scrolling functionality by scrolling down and then back up in increments

Starting URL: https://www.actimind.com/

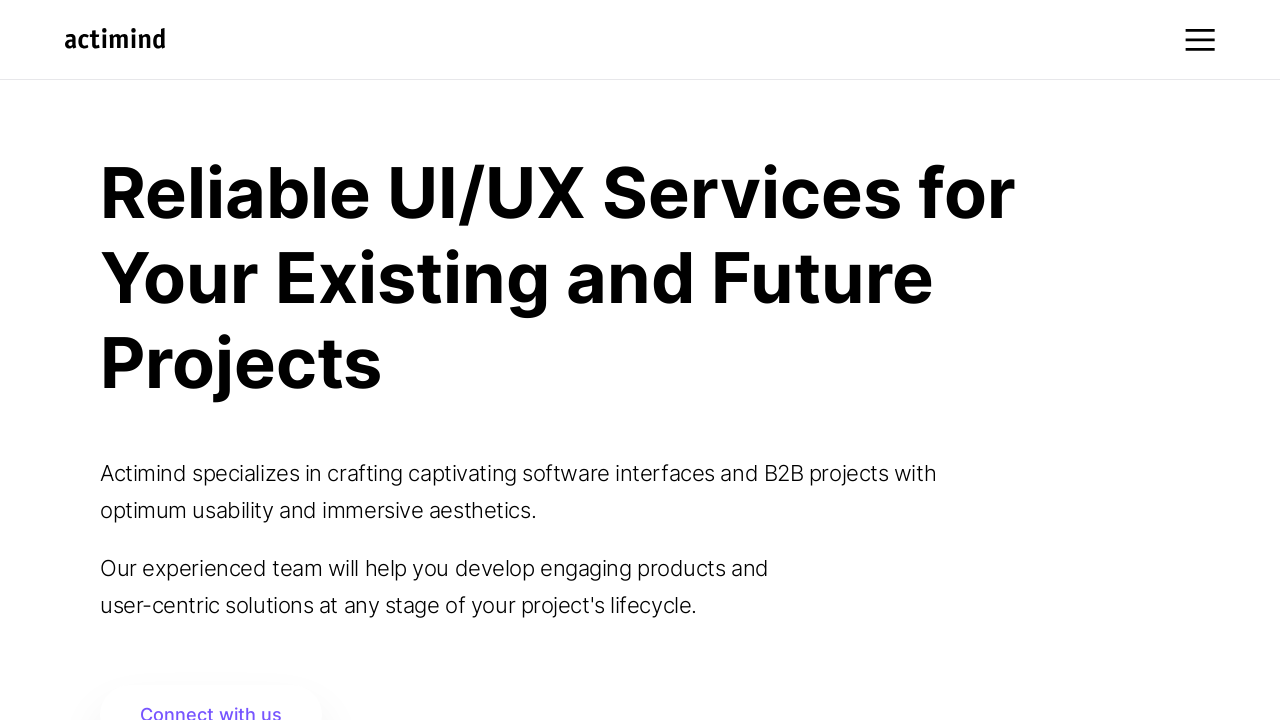

Scrolled down the page by 200 pixels (increment 1)
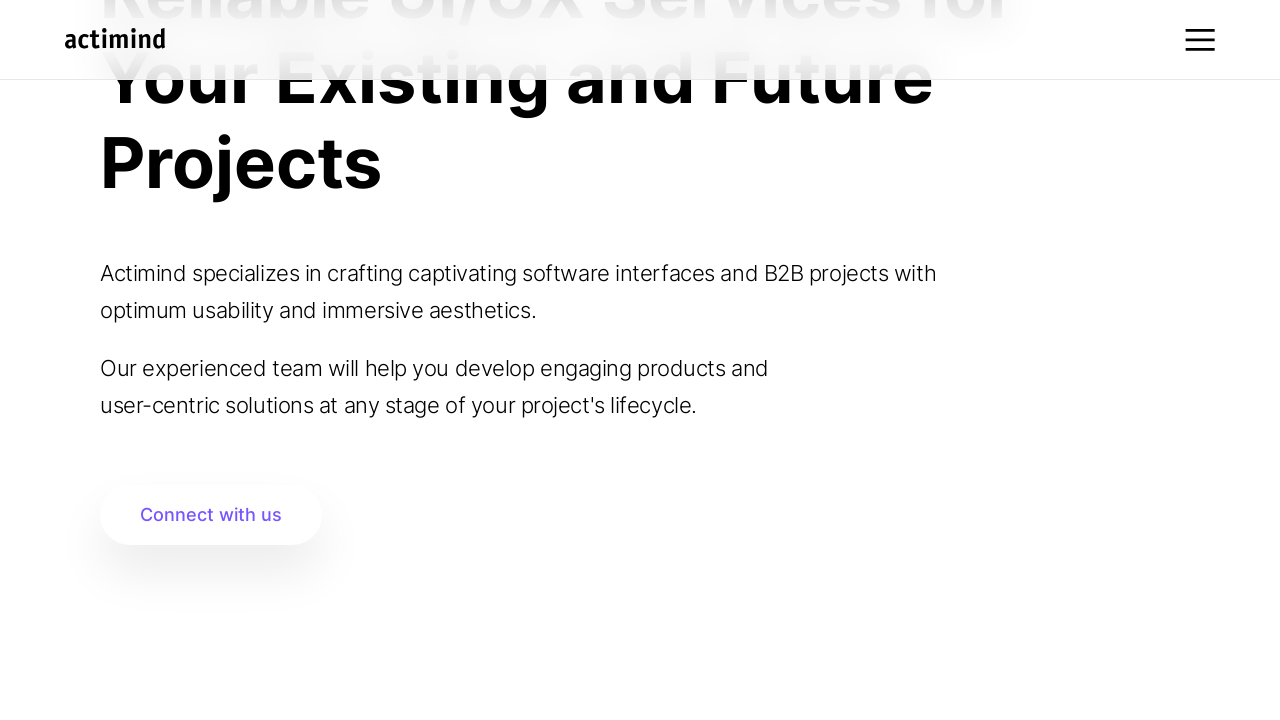

Waited 1 second after scrolling down
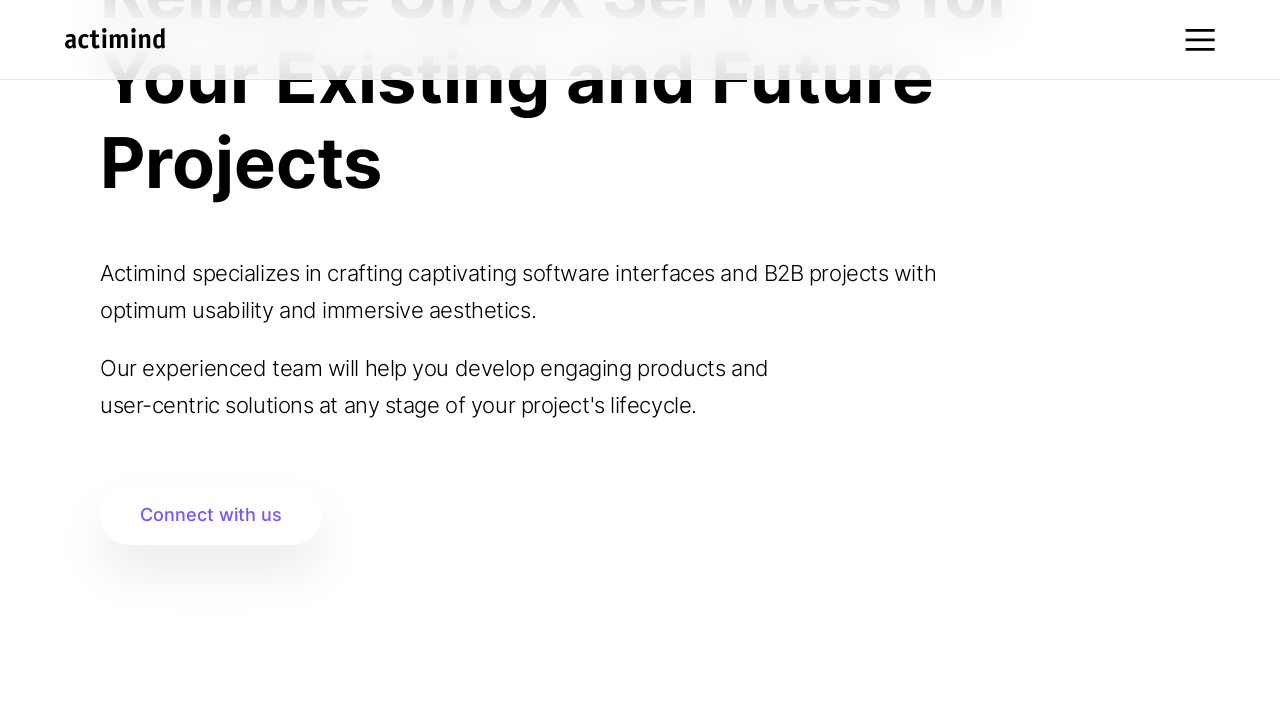

Scrolled down the page by 200 pixels (increment 2)
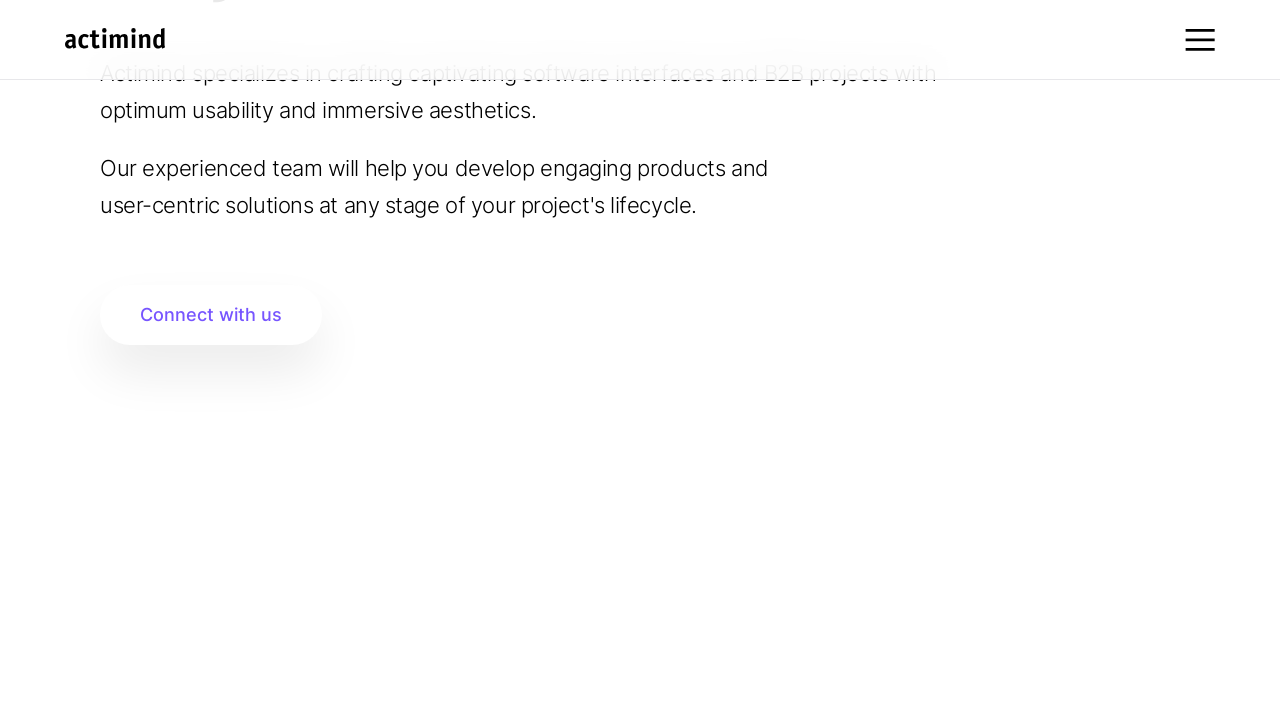

Waited 1 second after scrolling down
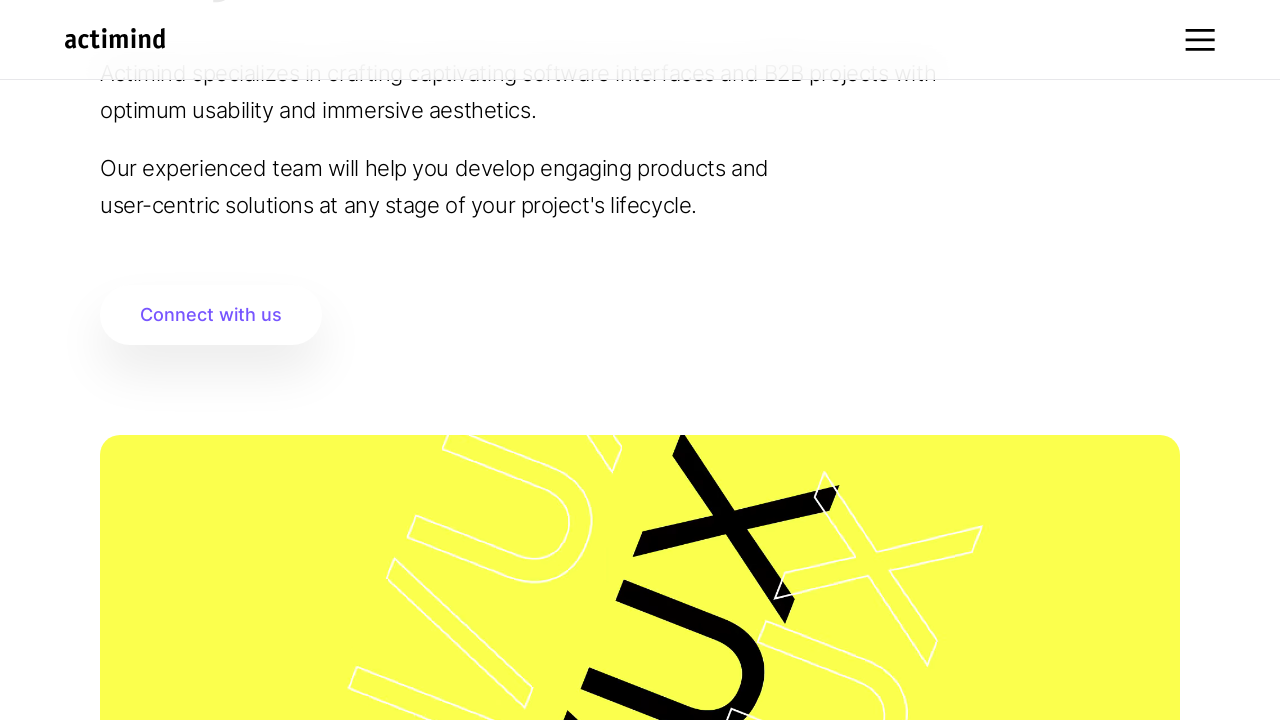

Scrolled down the page by 200 pixels (increment 3)
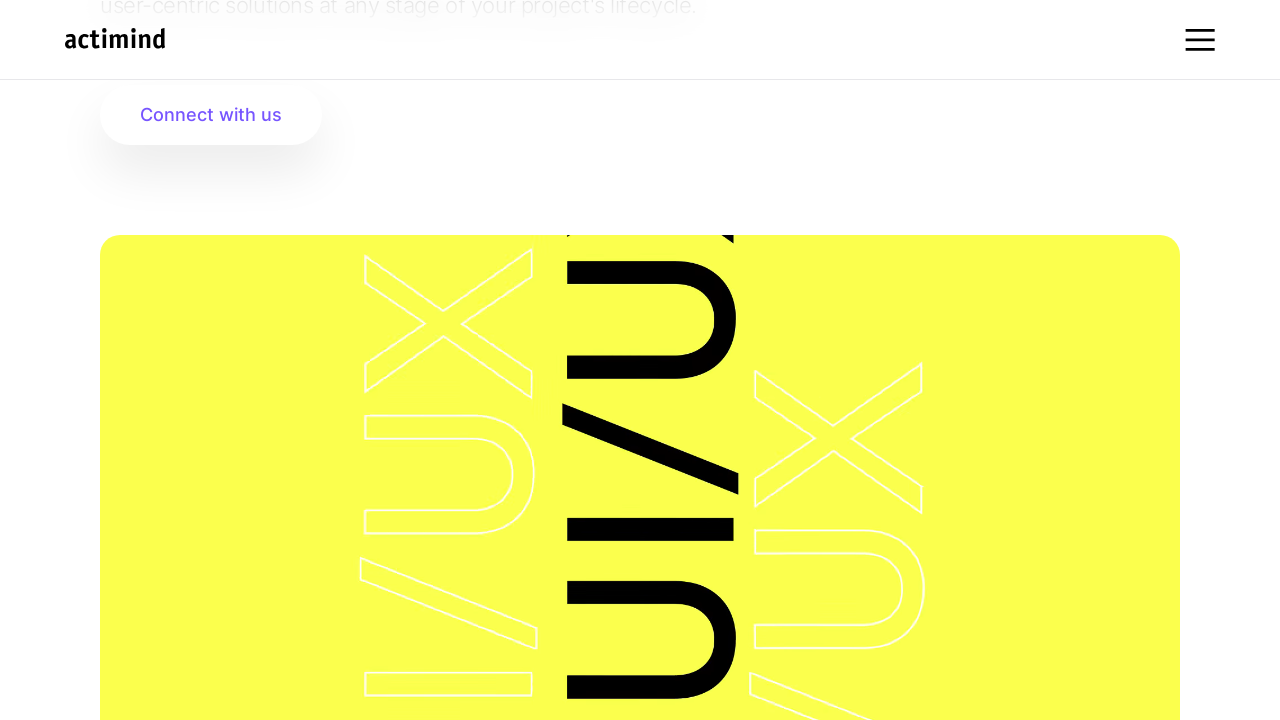

Waited 1 second after scrolling down
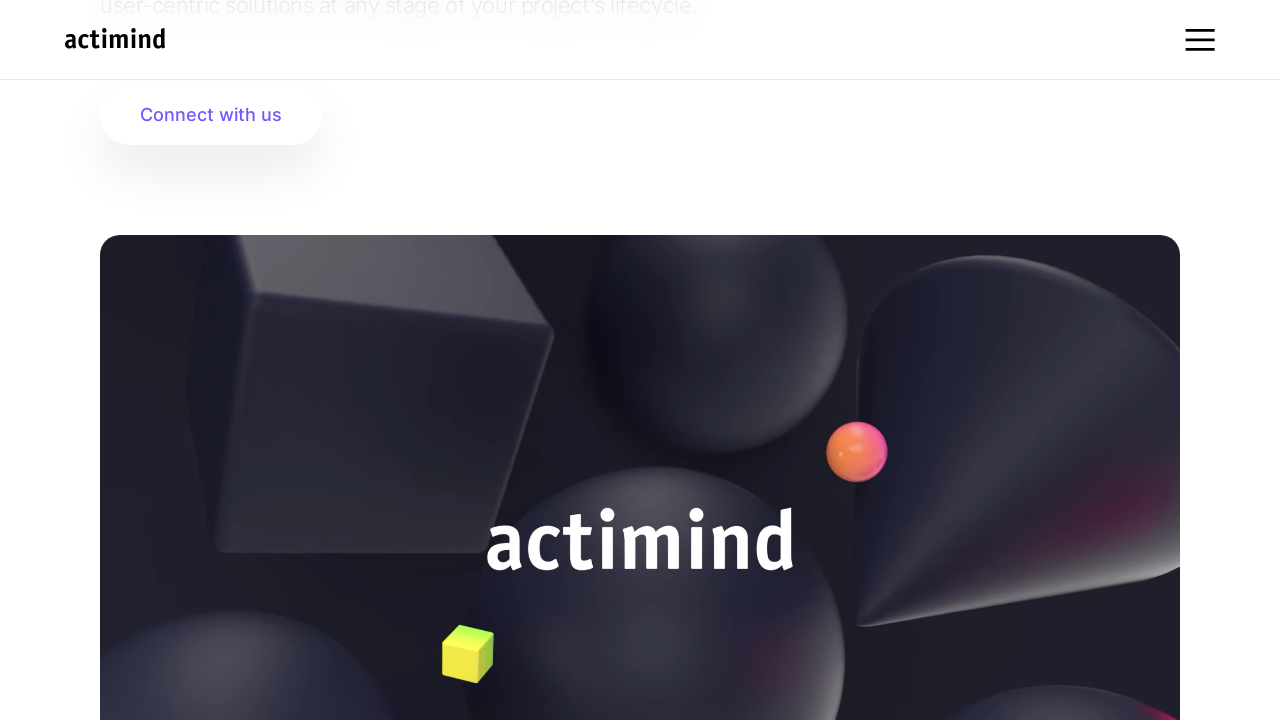

Scrolled down the page by 200 pixels (increment 4)
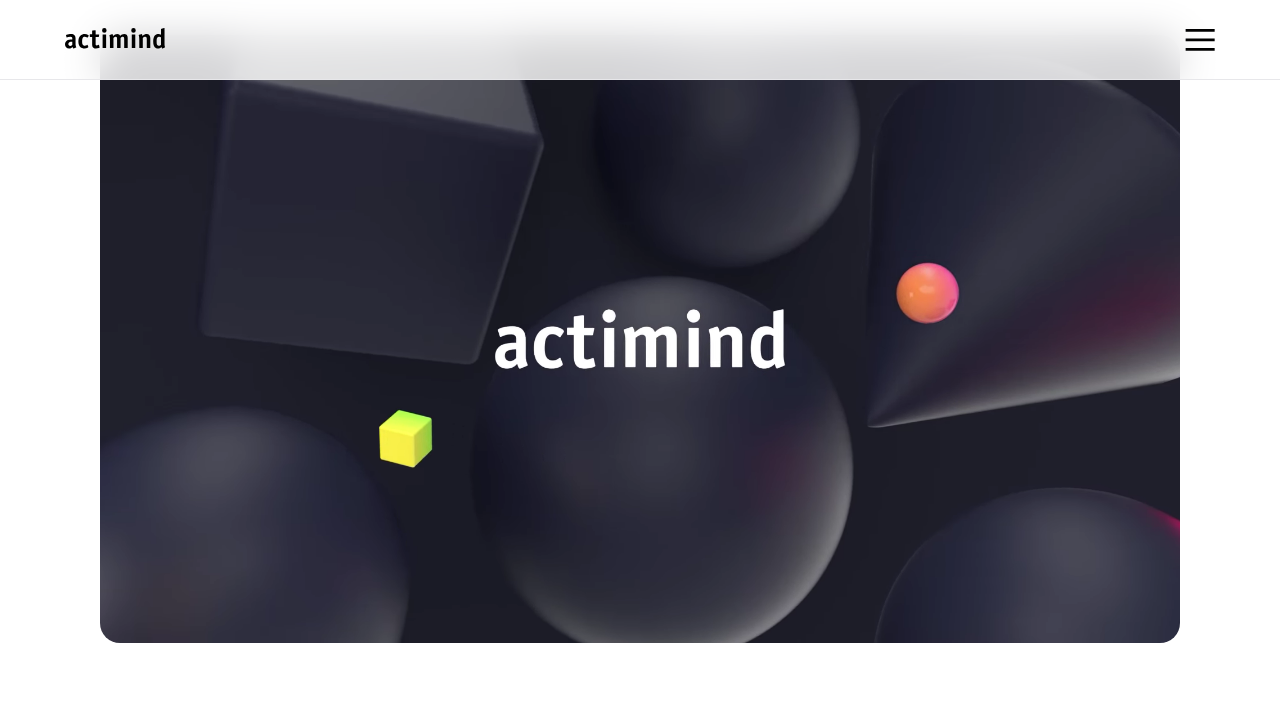

Waited 1 second after scrolling down
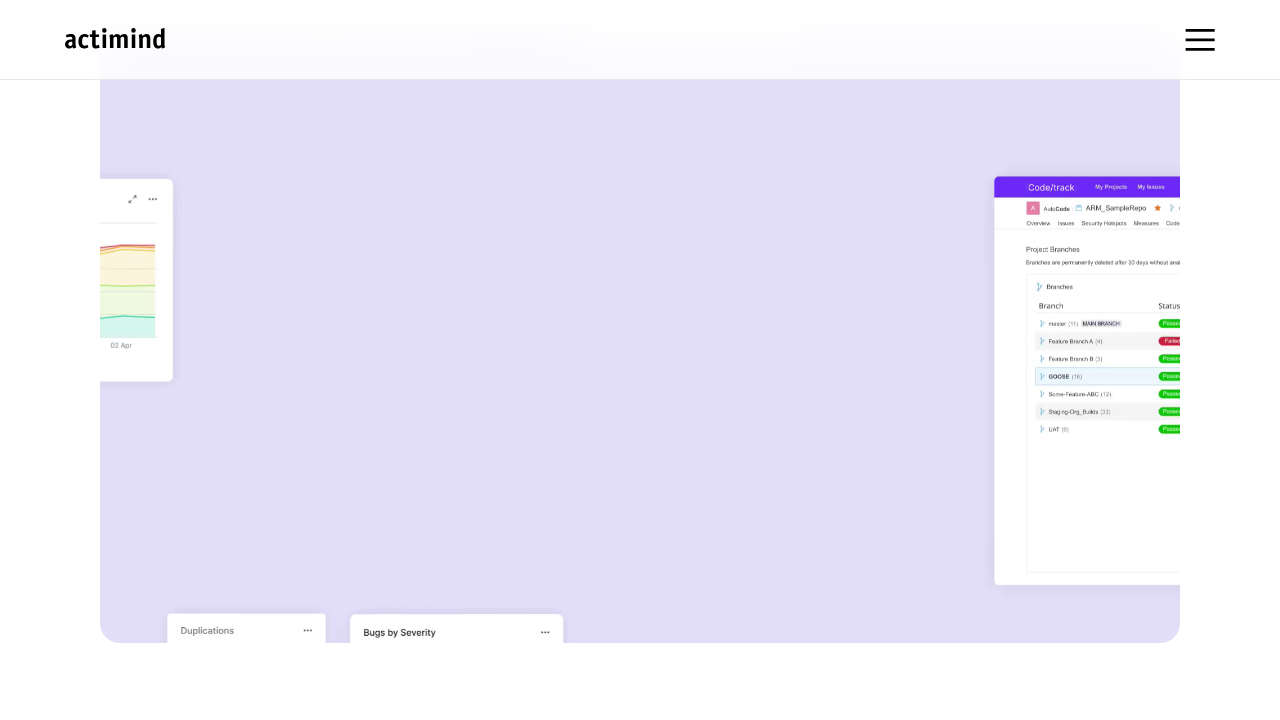

Scrolled down the page by 200 pixels (increment 5)
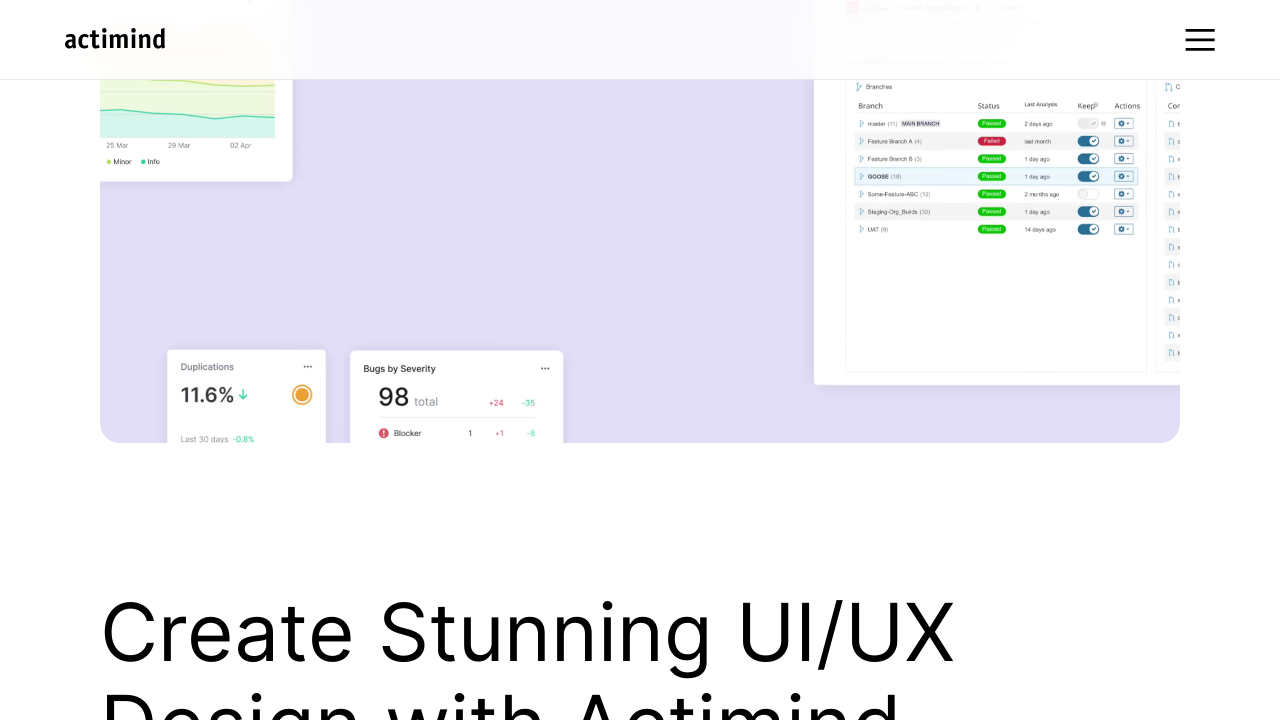

Waited 1 second after scrolling down
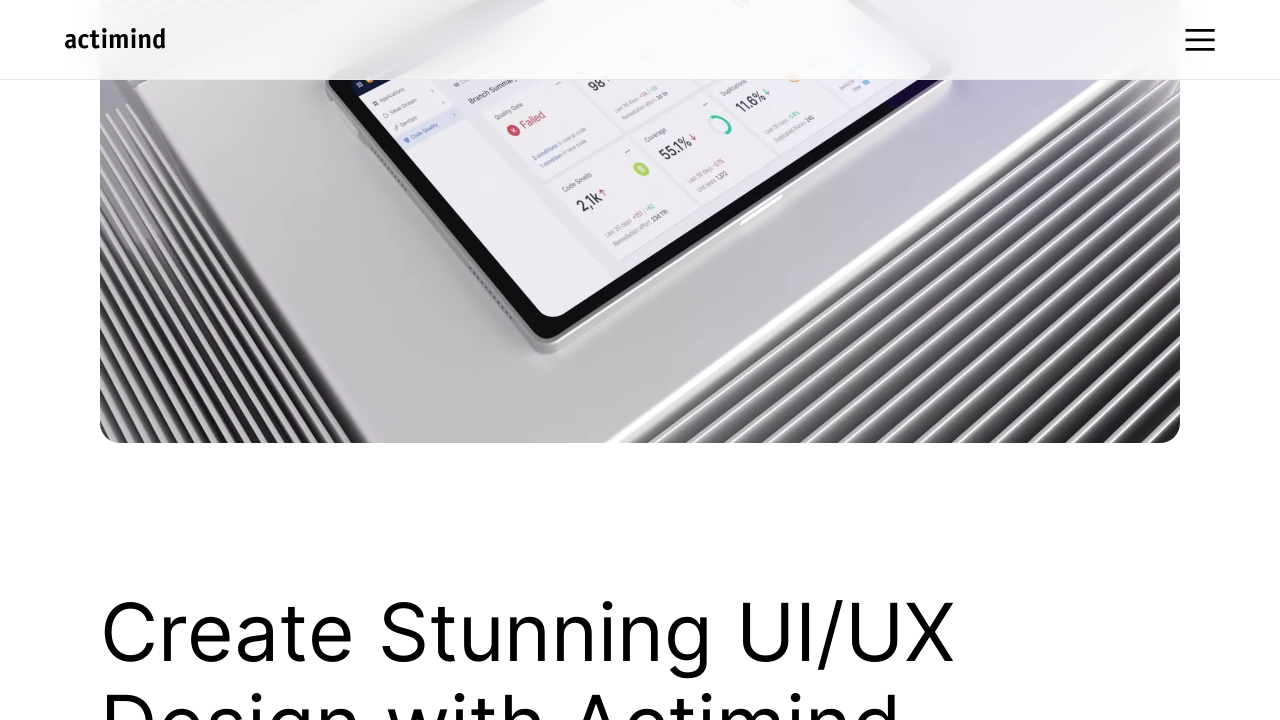

Scrolled up the page by 200 pixels (increment 1)
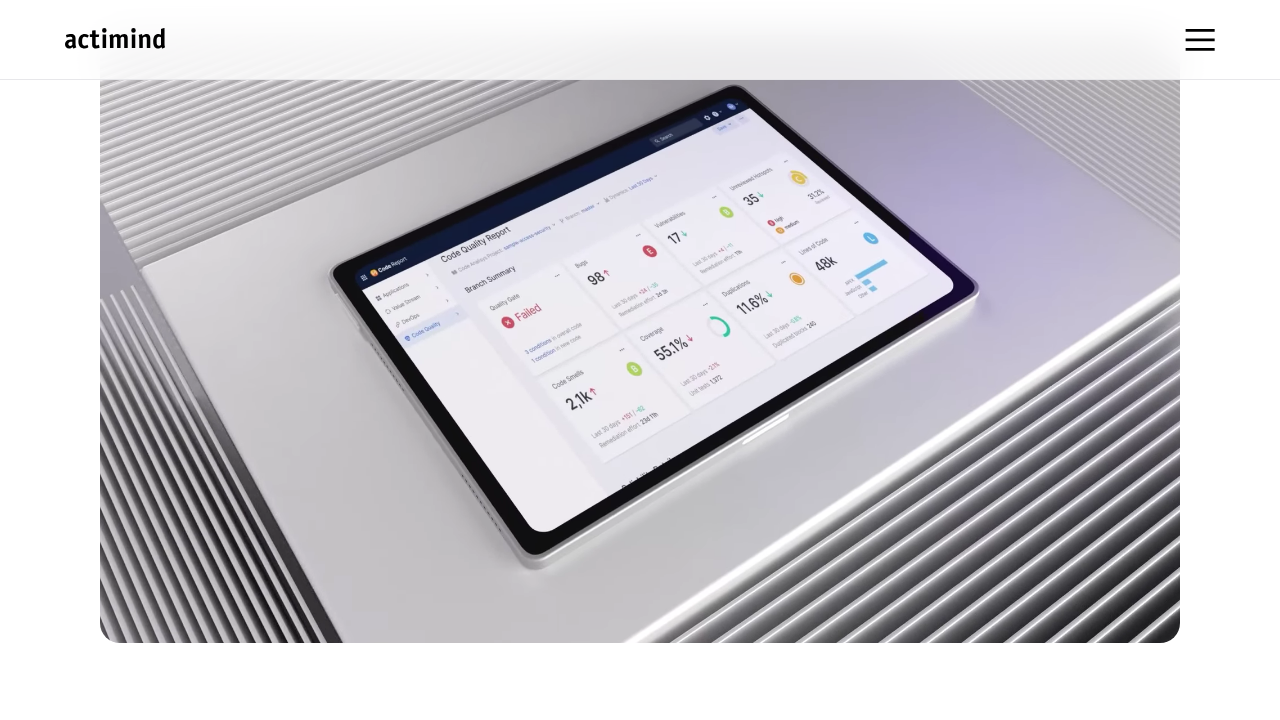

Waited 1 second after scrolling up
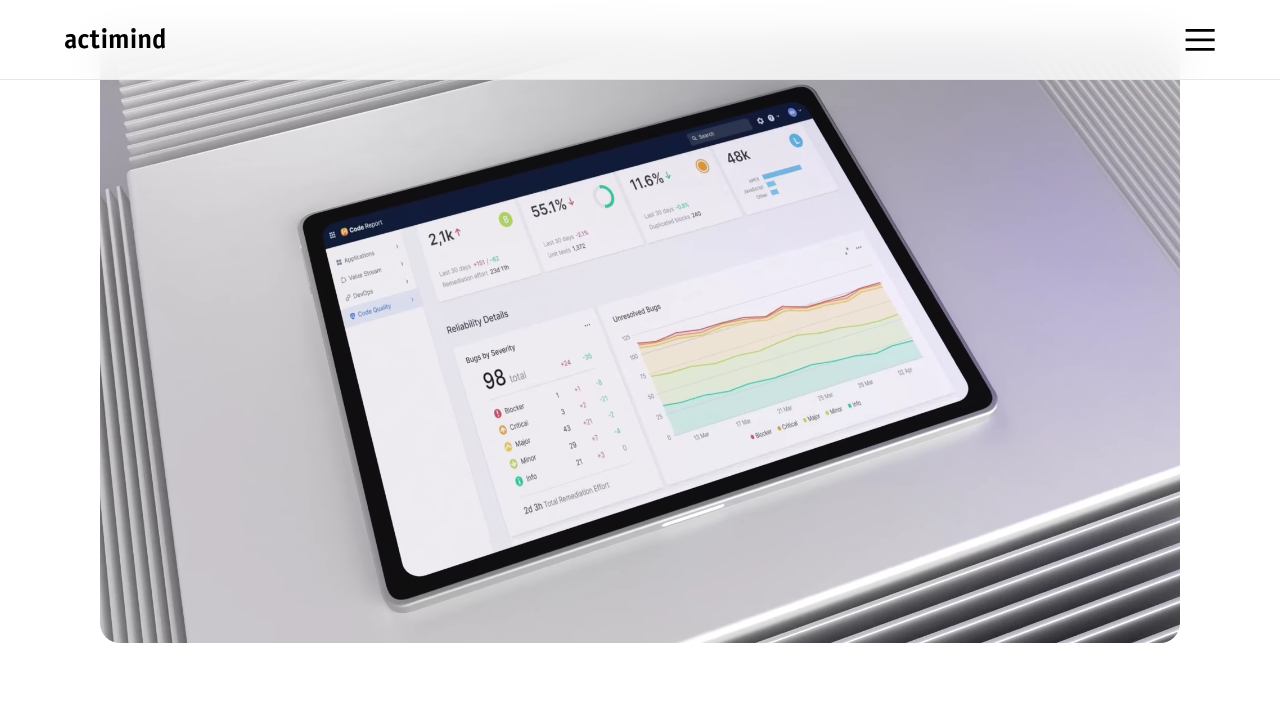

Scrolled up the page by 200 pixels (increment 2)
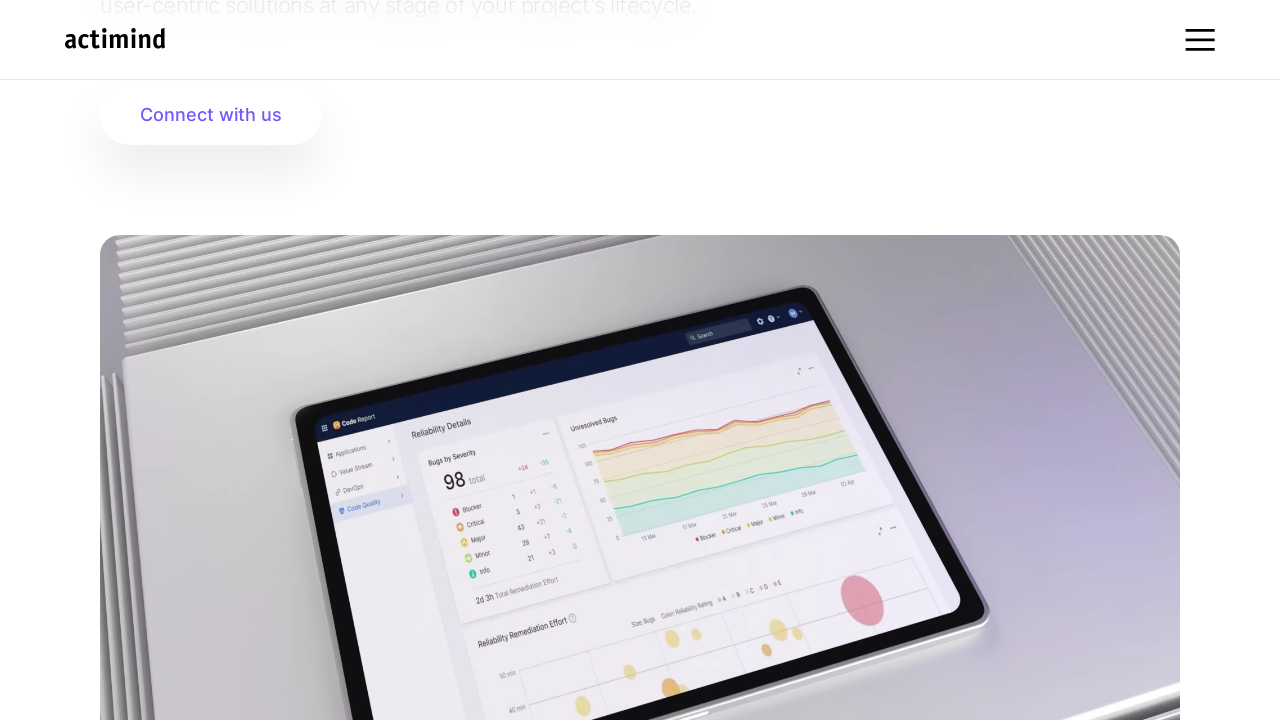

Waited 1 second after scrolling up
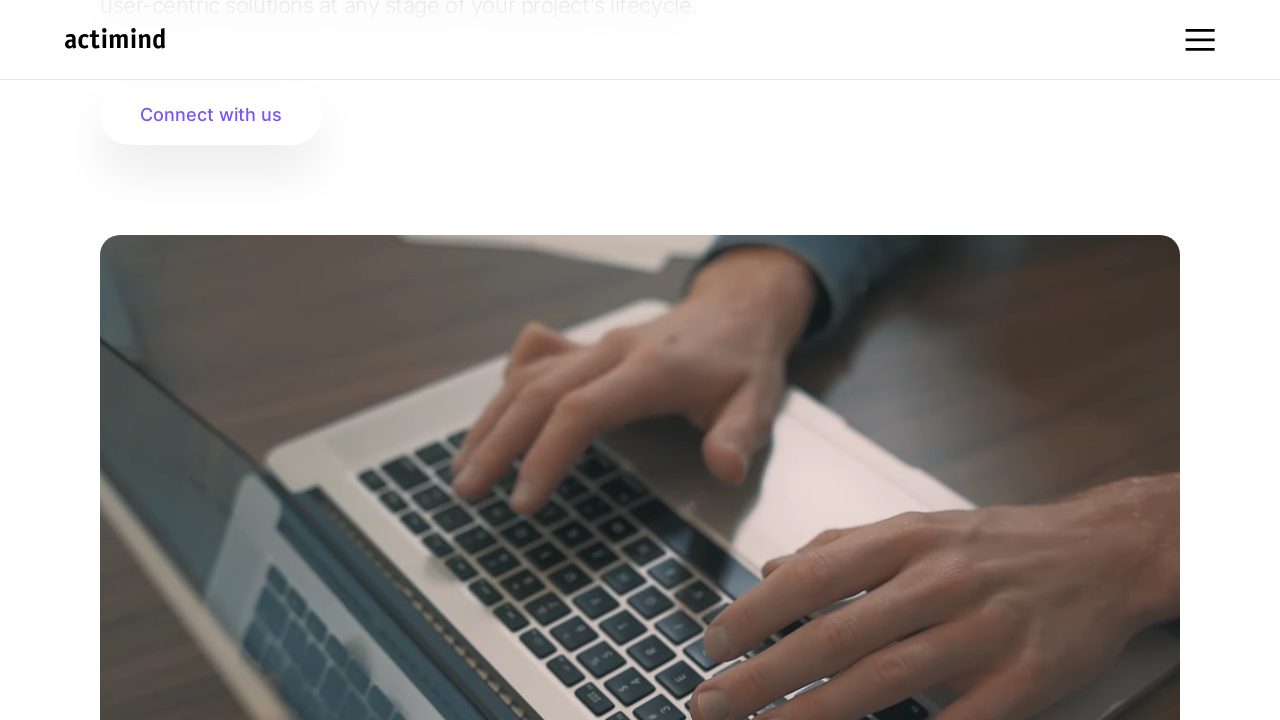

Scrolled up the page by 200 pixels (increment 3)
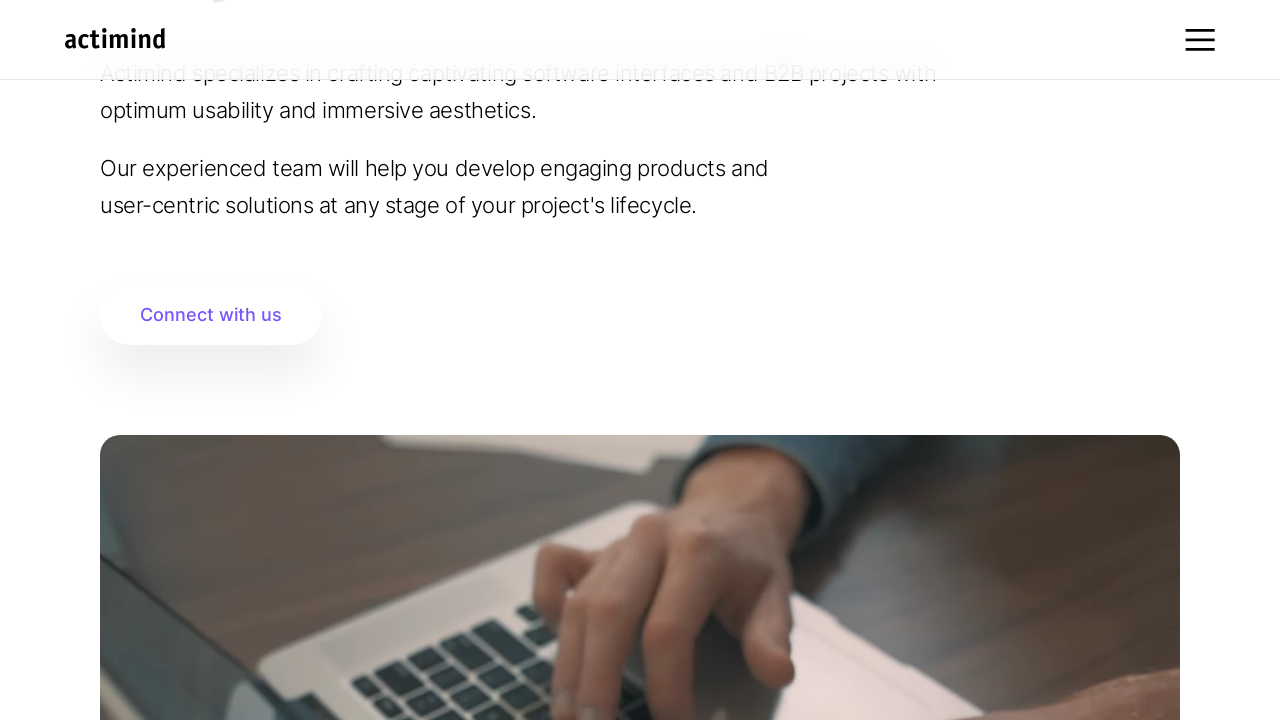

Waited 1 second after scrolling up
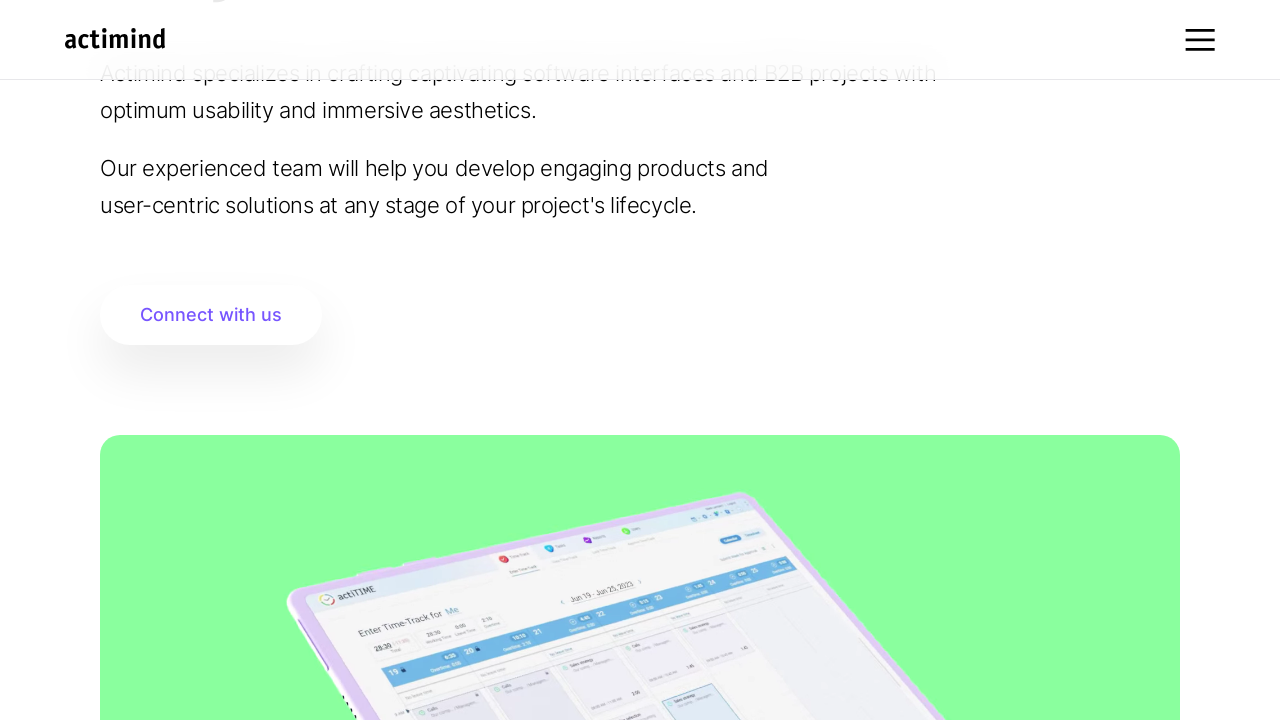

Scrolled up the page by 200 pixels (increment 4)
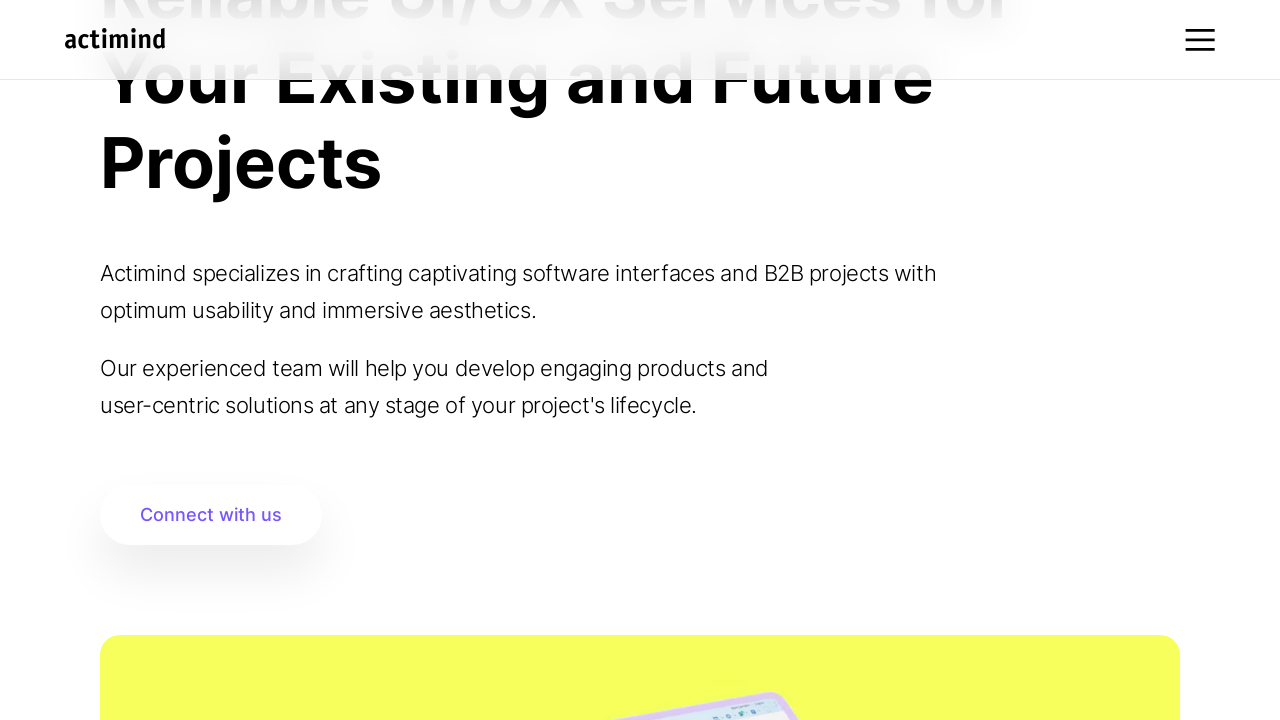

Waited 1 second after scrolling up
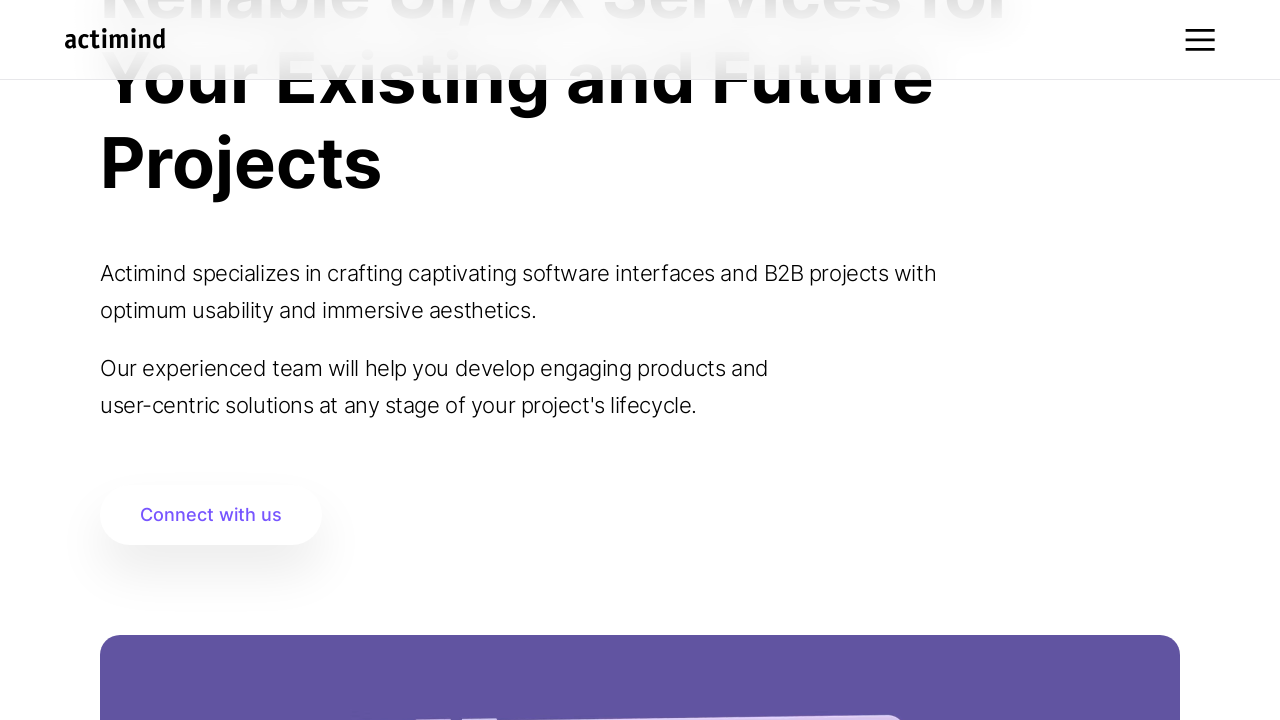

Scrolled up the page by 200 pixels (increment 5)
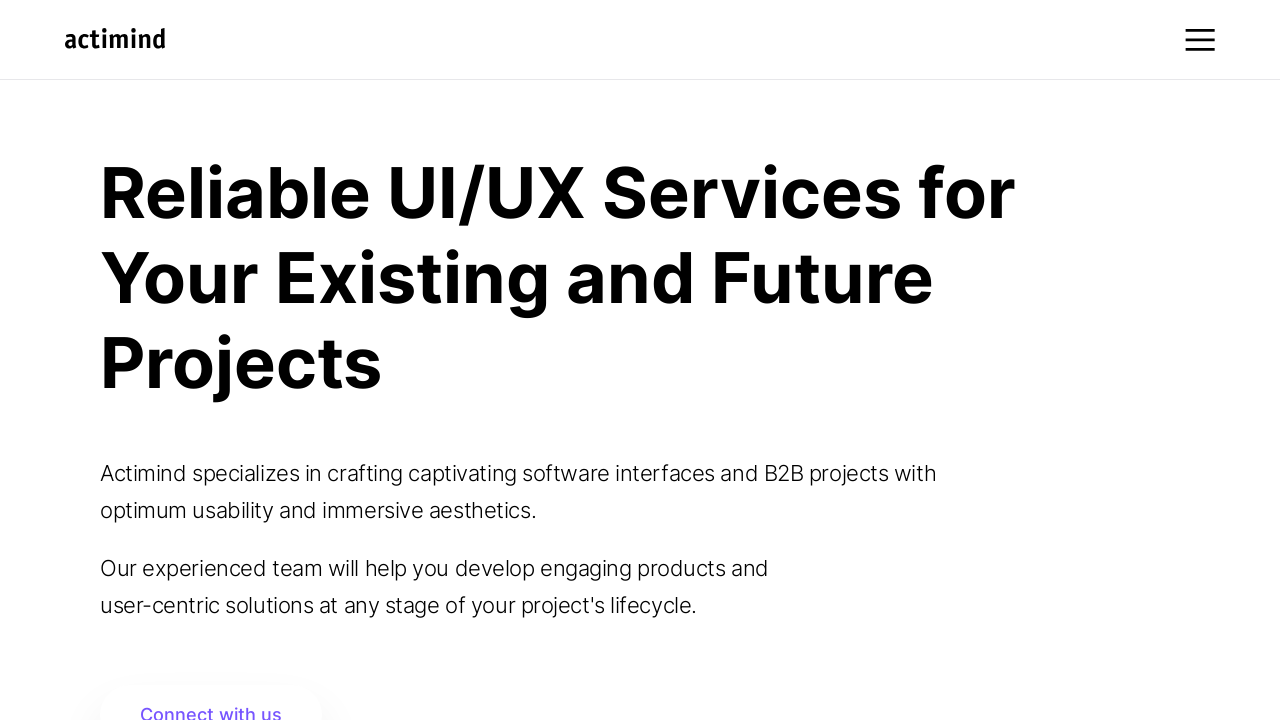

Waited 1 second after scrolling up
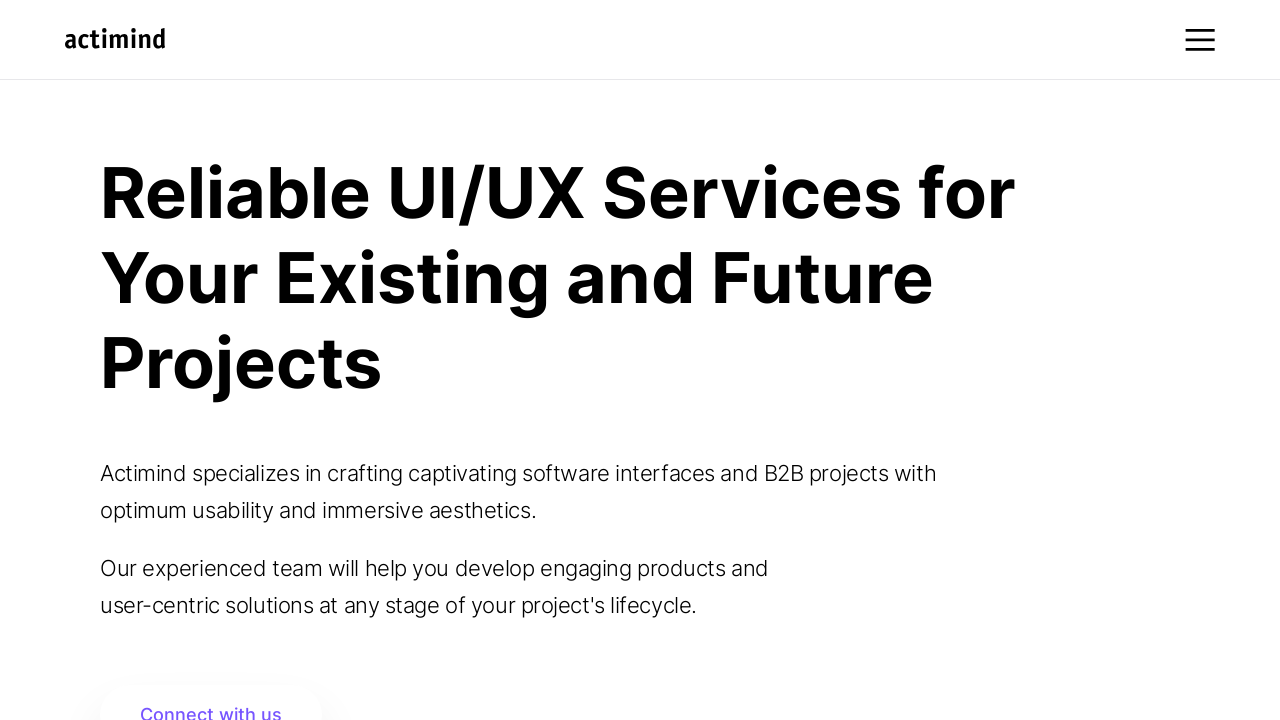

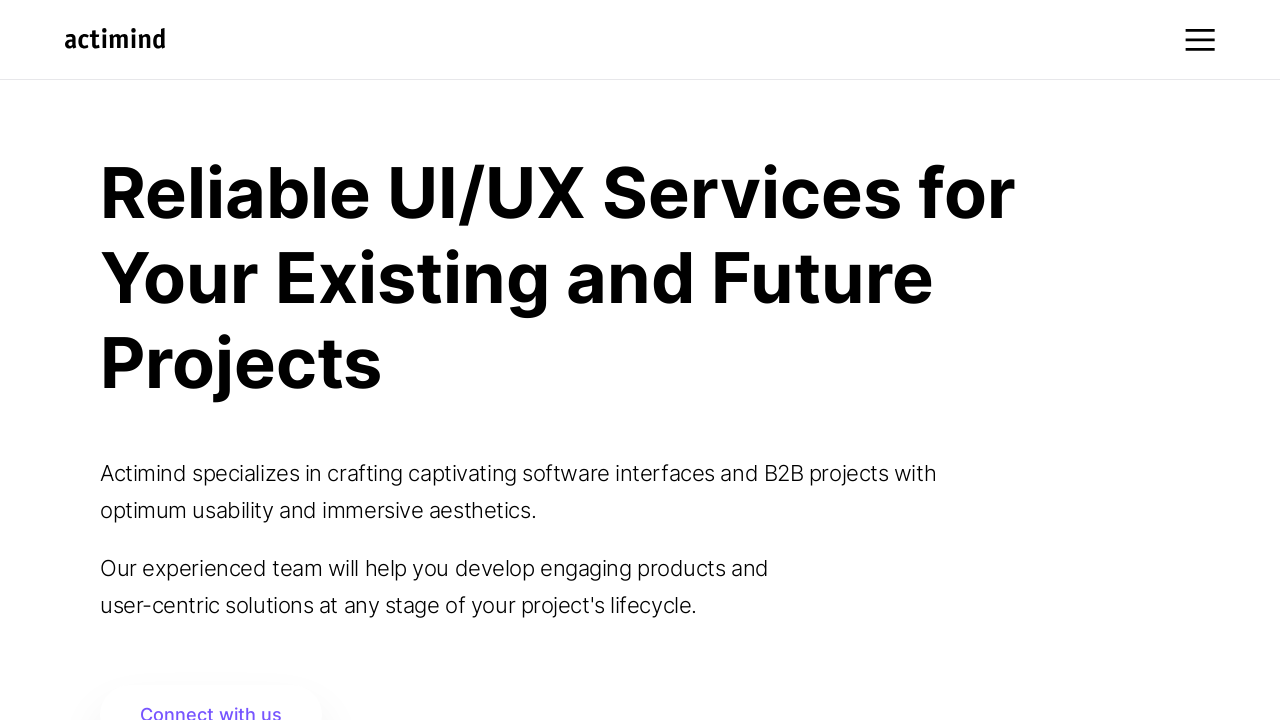